Tests static dropdown functionality by selecting options using different selection methods: by index, by value, and by visible text

Starting URL: https://rahulshettyacademy.com/dropdownsPractise/

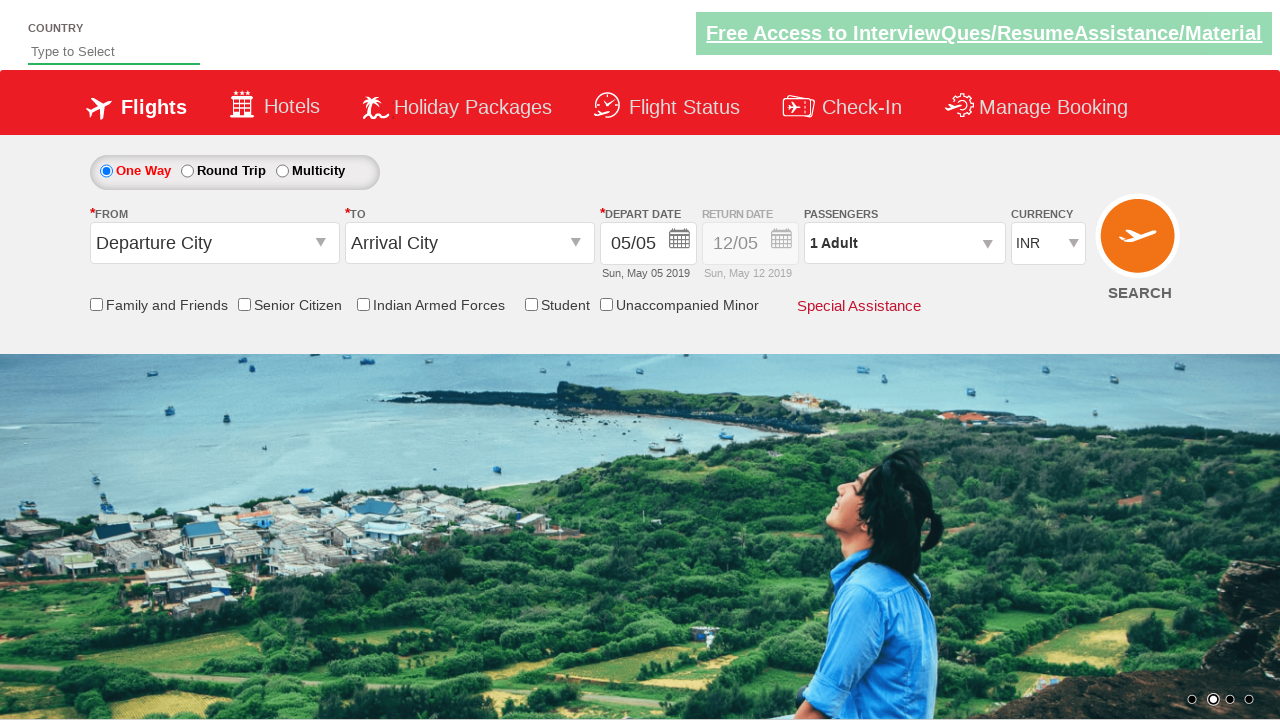

Selected dropdown option by index 3 on #ctl00_mainContent_DropDownListCurrency
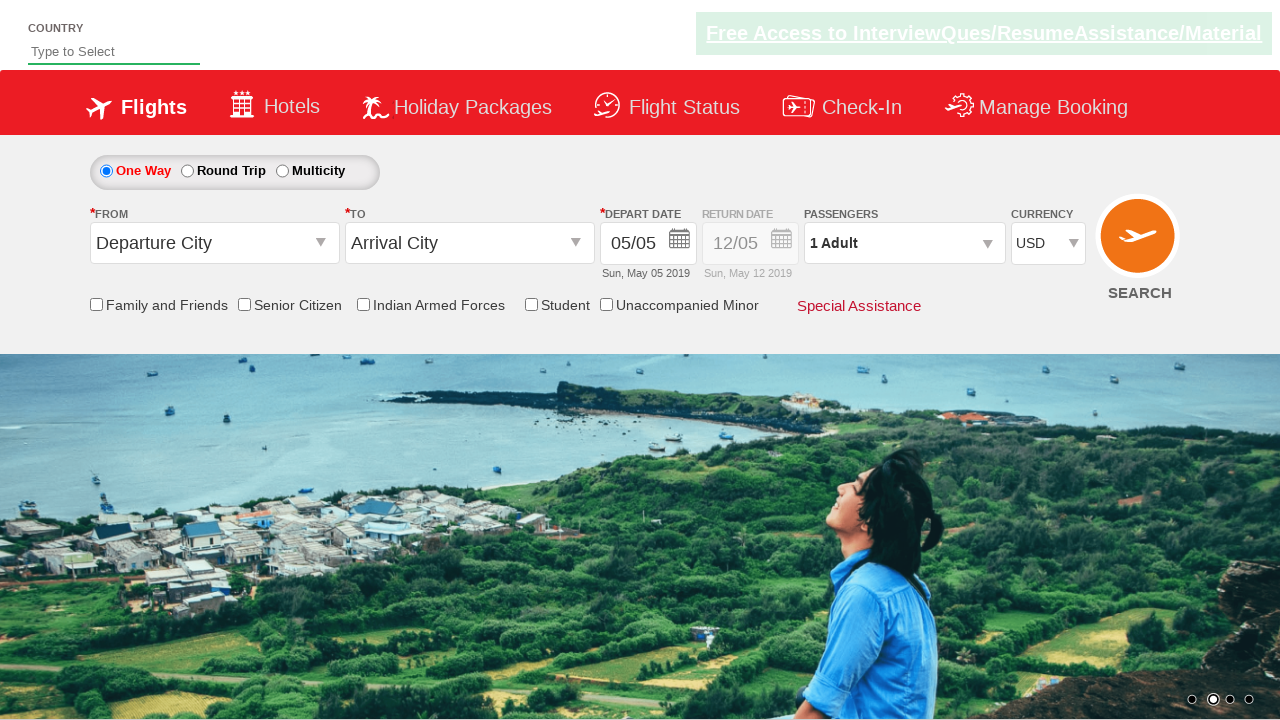

Selected dropdown option by value 'AED' on #ctl00_mainContent_DropDownListCurrency
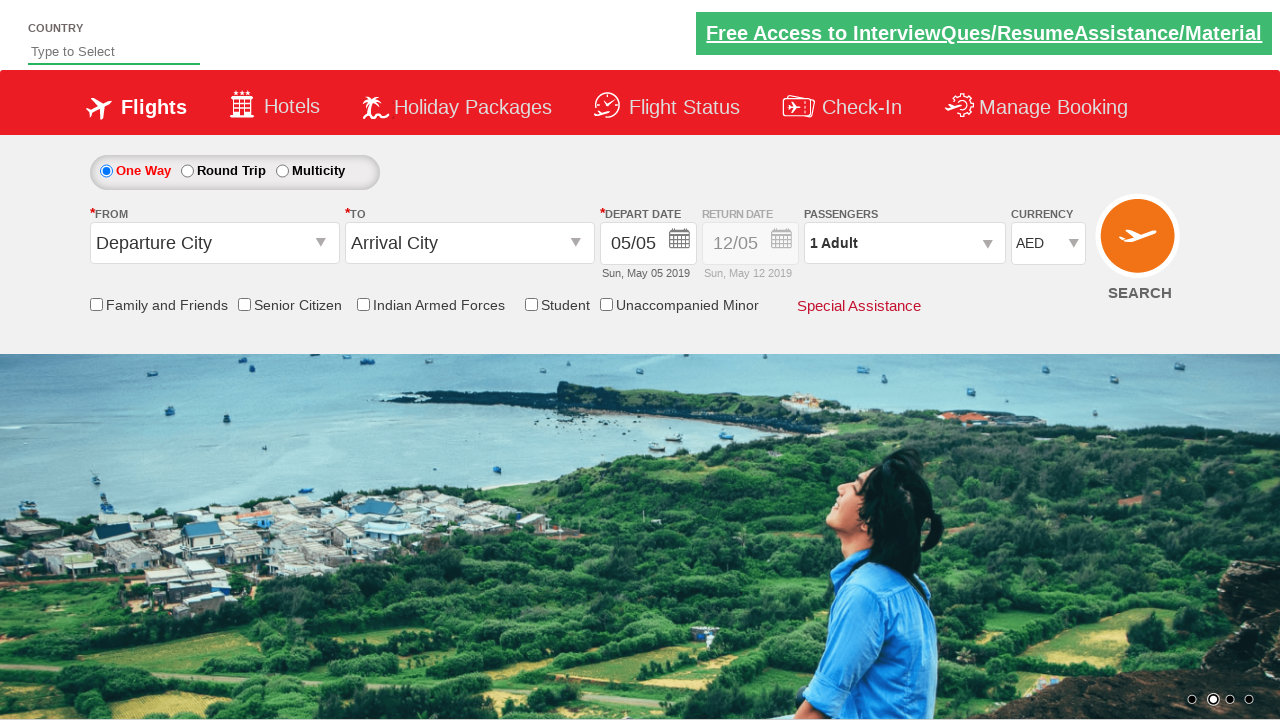

Selected dropdown option by visible text 'INR' on #ctl00_mainContent_DropDownListCurrency
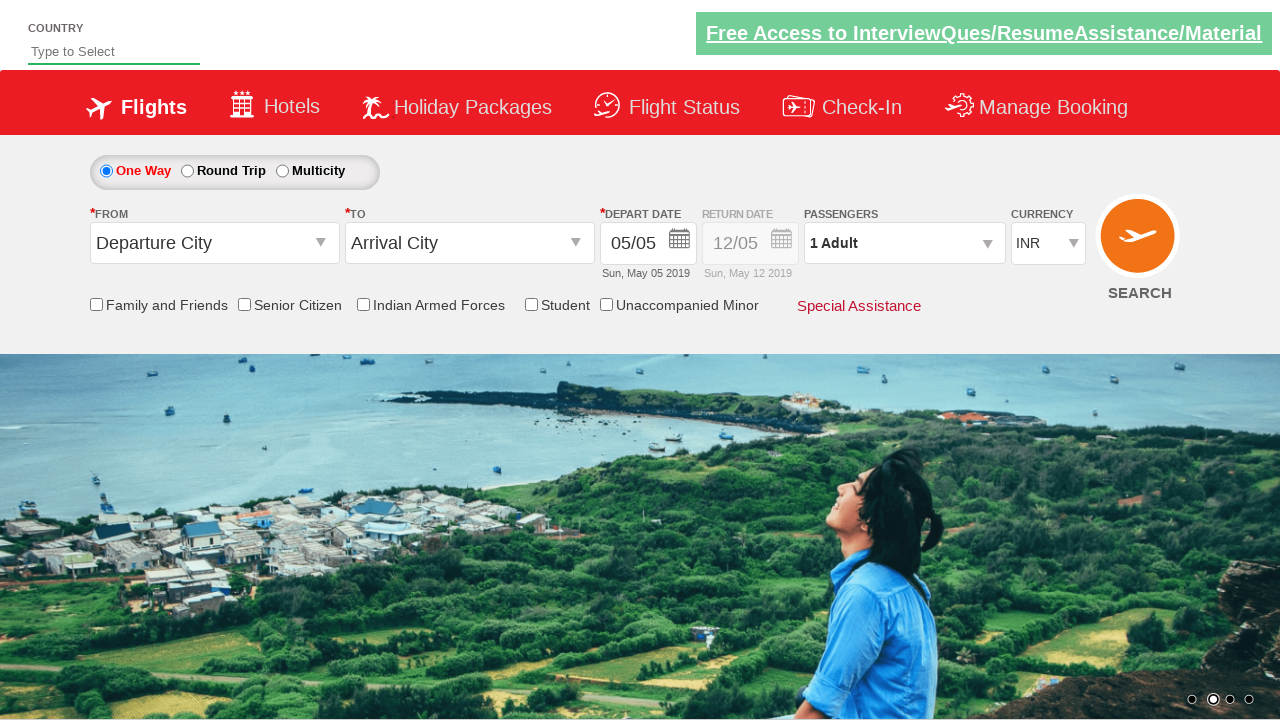

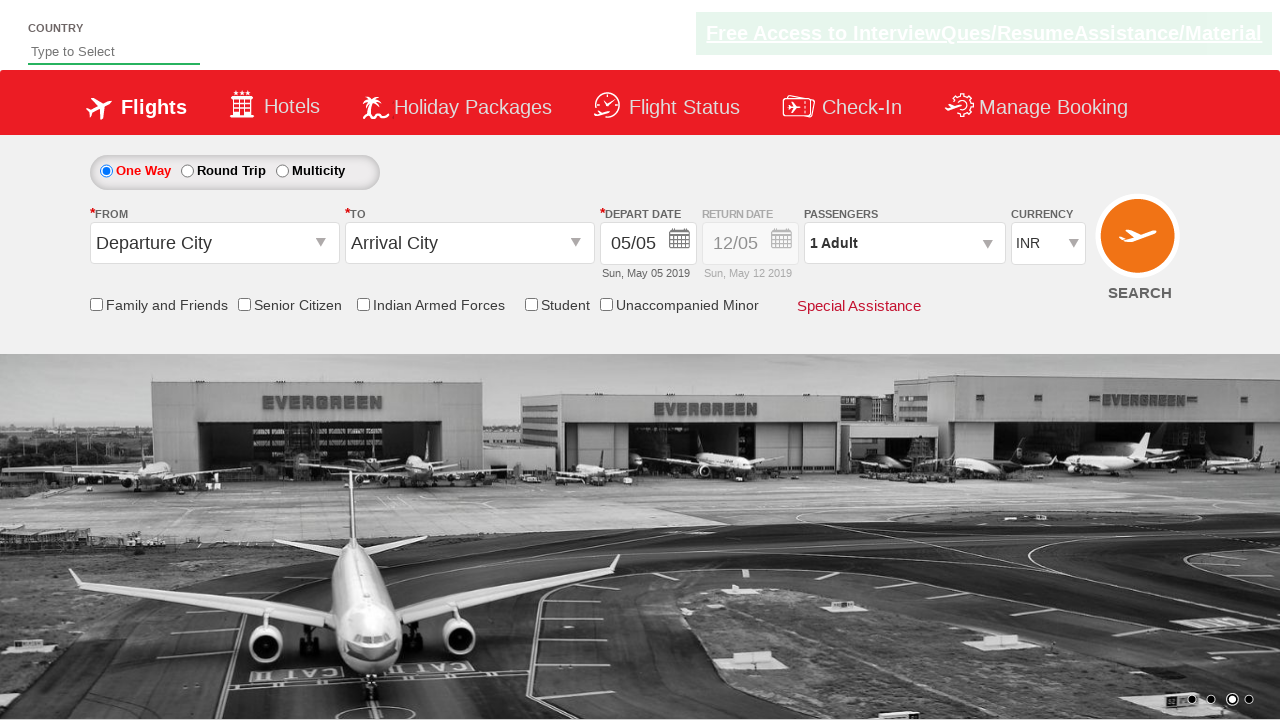